Tests basic browser navigation on careers360.com by clicking the login link, navigating back, and navigating forward to demonstrate page navigation controls.

Starting URL: https://www.careers360.com

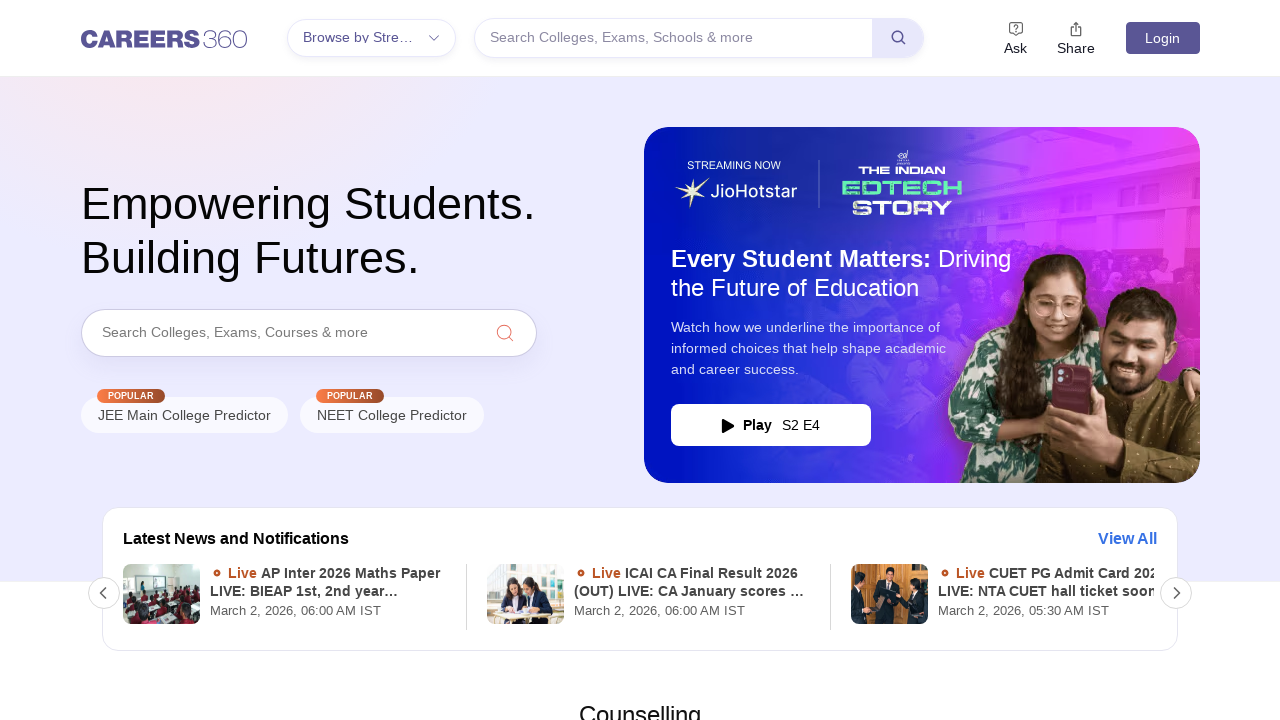

Reloaded careers360.com homepage
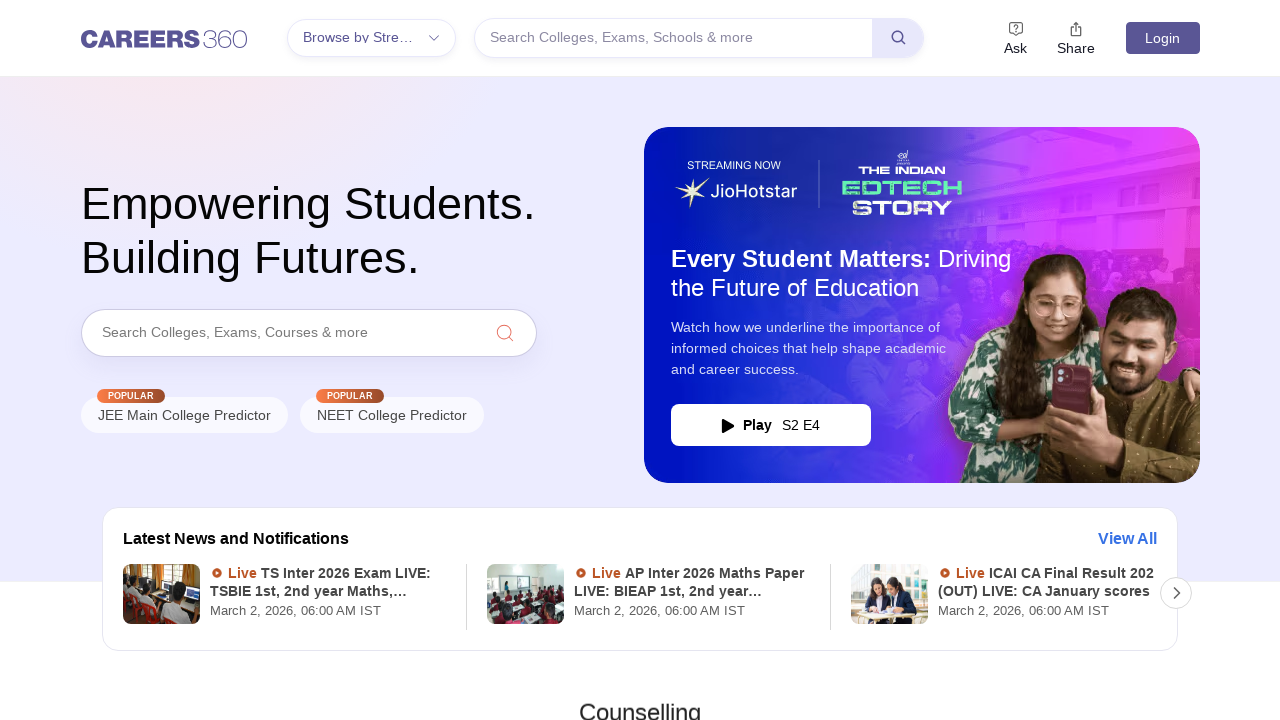

Clicked login link at (1162, 38) on .login
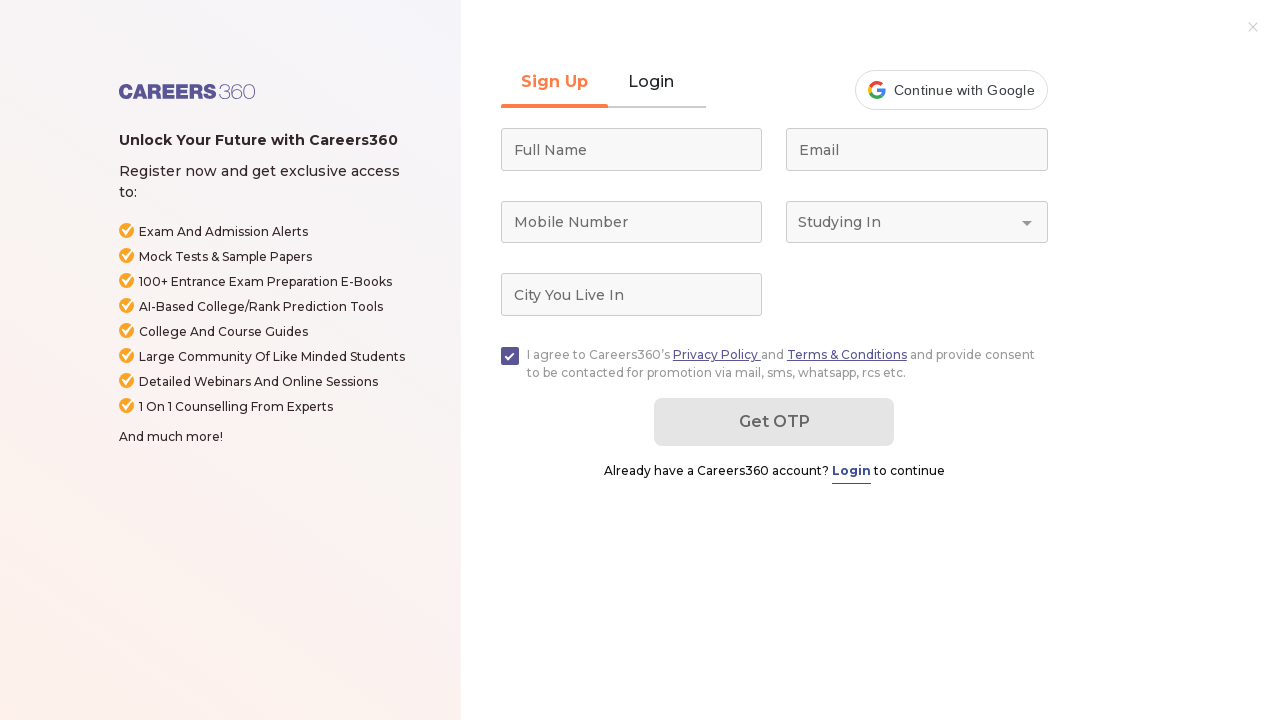

Navigated back to previous page
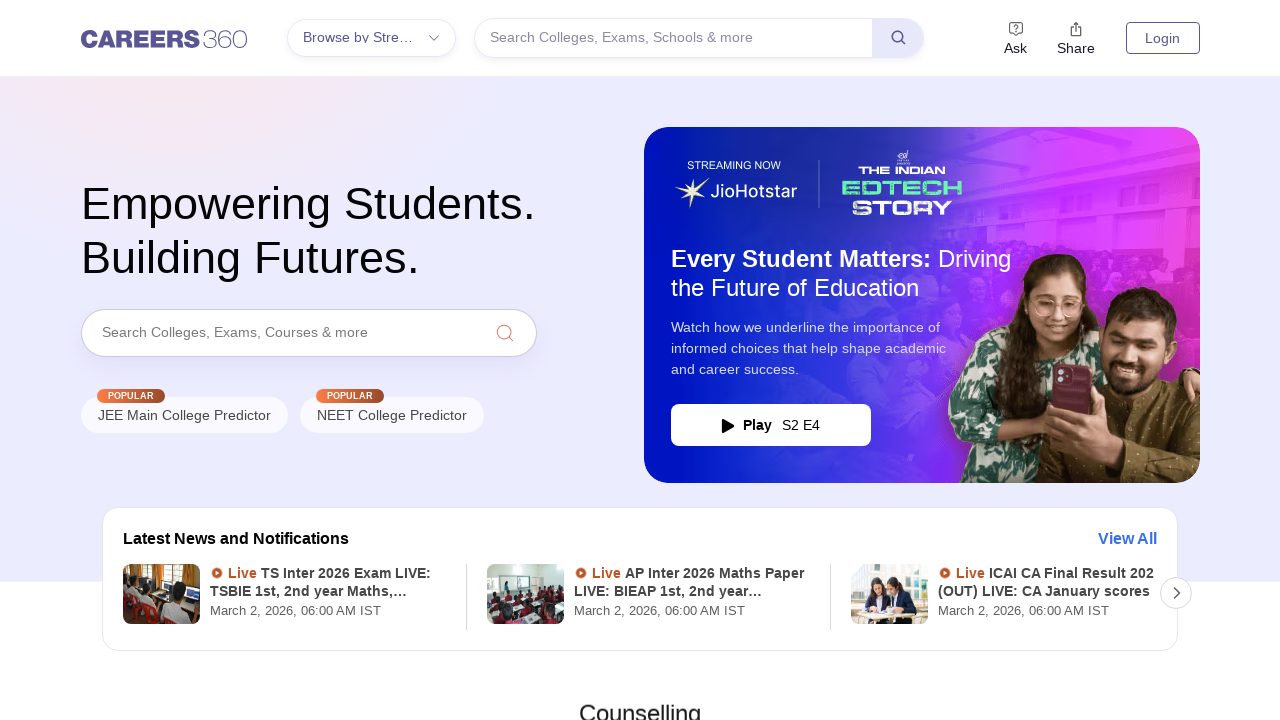

Navigated forward to login page
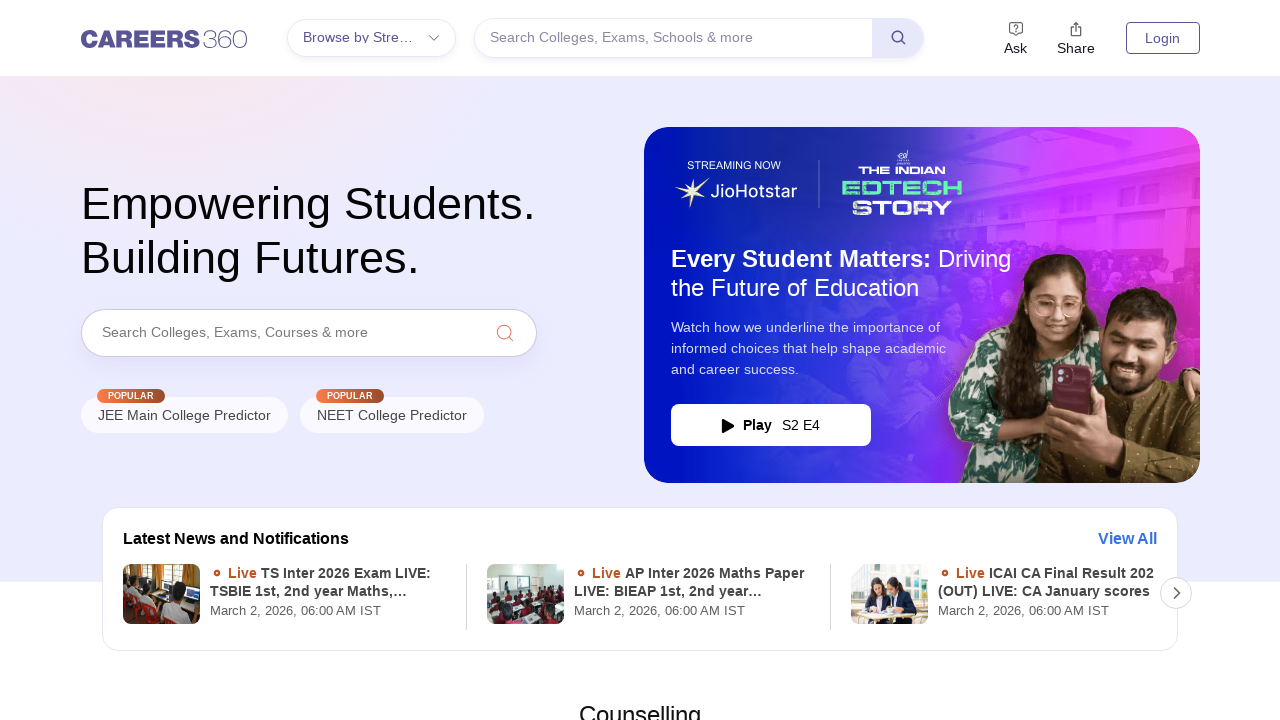

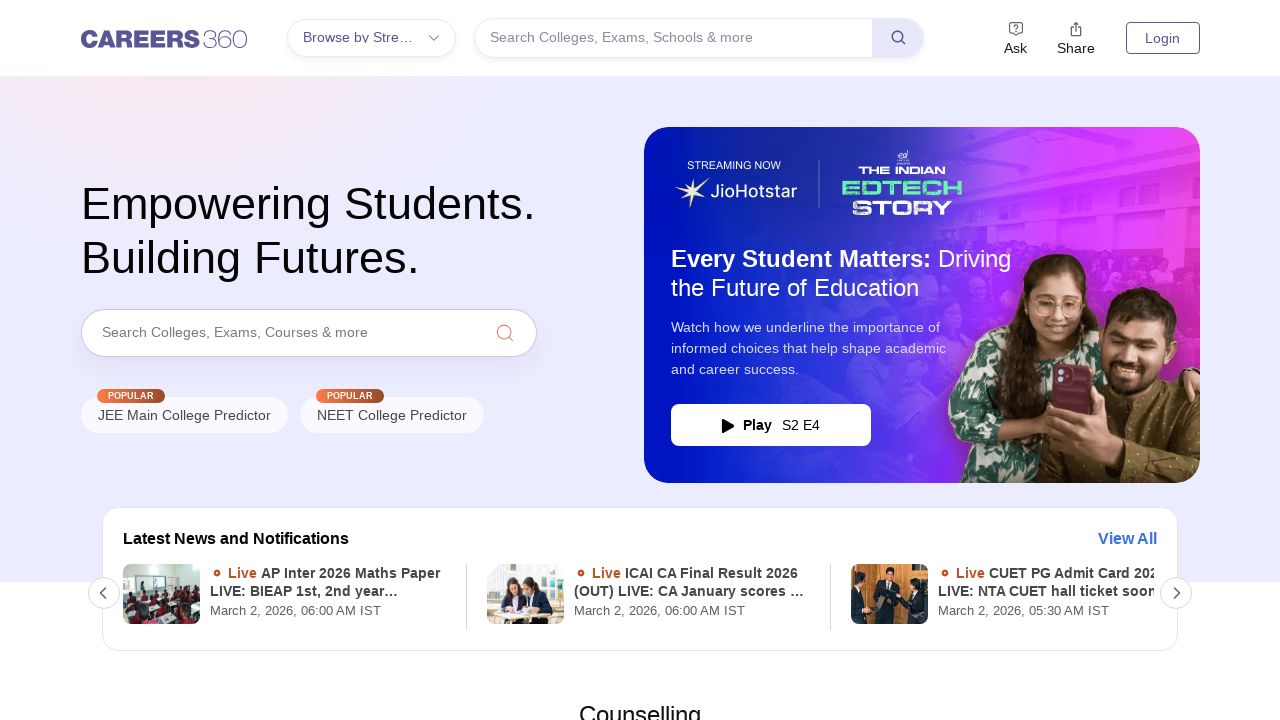